Tests the registration form by filling all fields including name, address, email, phone, gender, hobbies, languages, skills, country, date of birth, and password fields

Starting URL: https://demo.automationtesting.in/Register.html

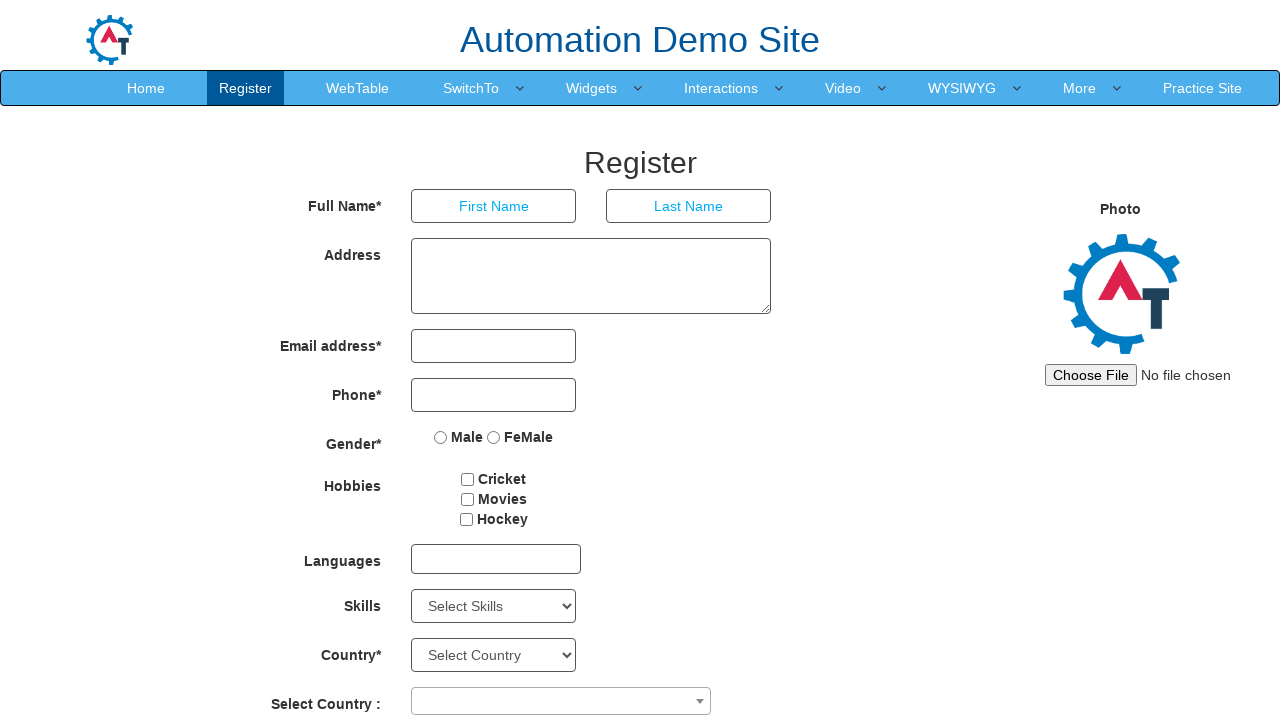

Filled first name field with 'Harman' on //input[@type='text']
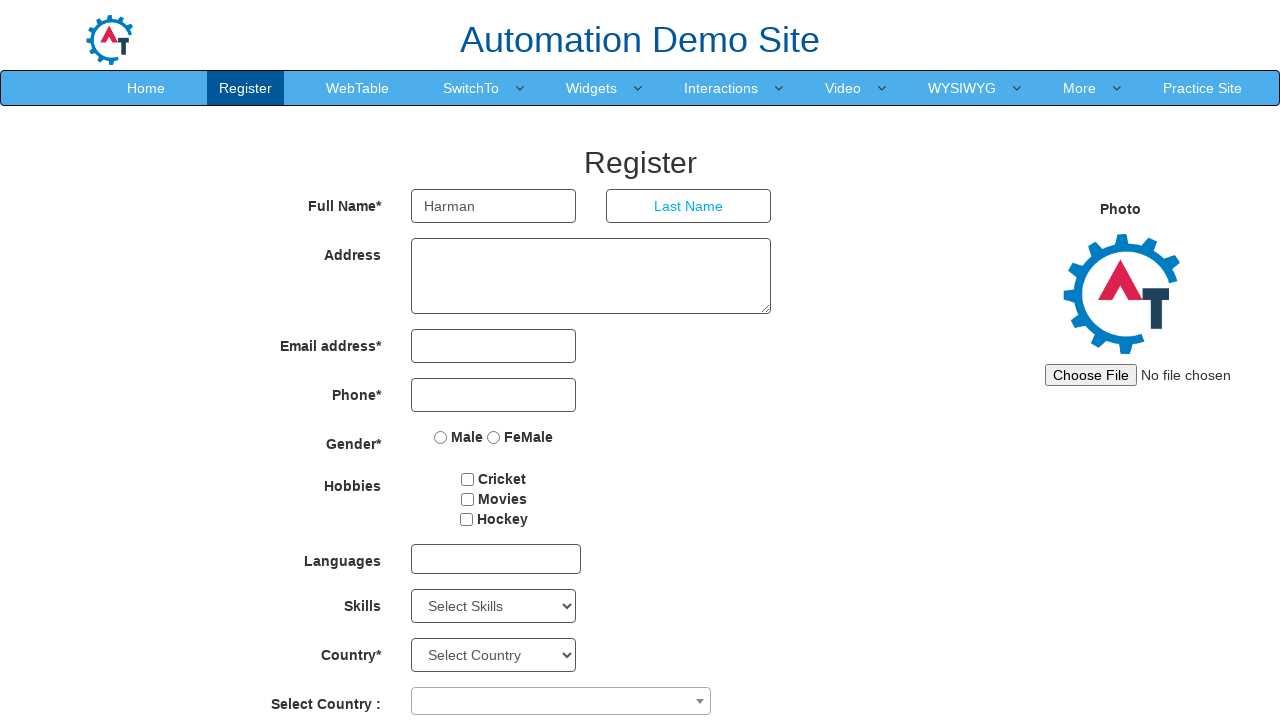

Filled last name field with 'preet singh' on (//input[@type='text'])[2]
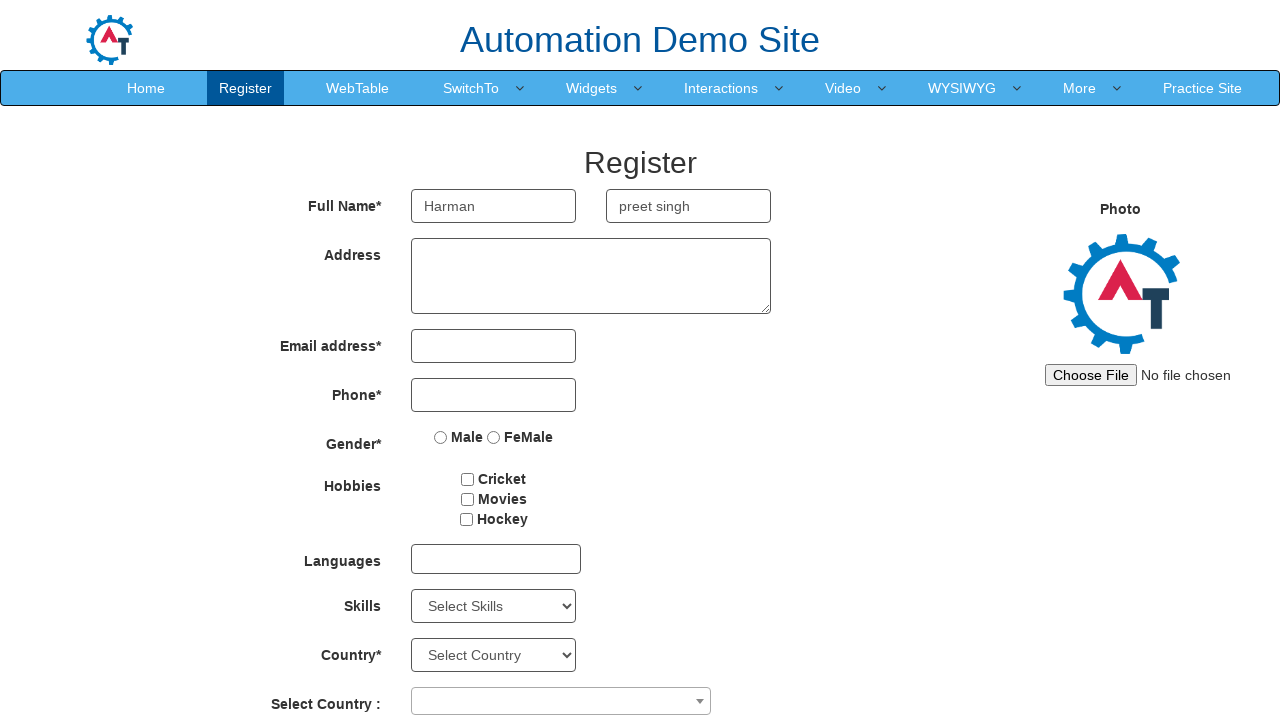

Filled address field with 'Patel nagar' on //textarea[@rows='3']
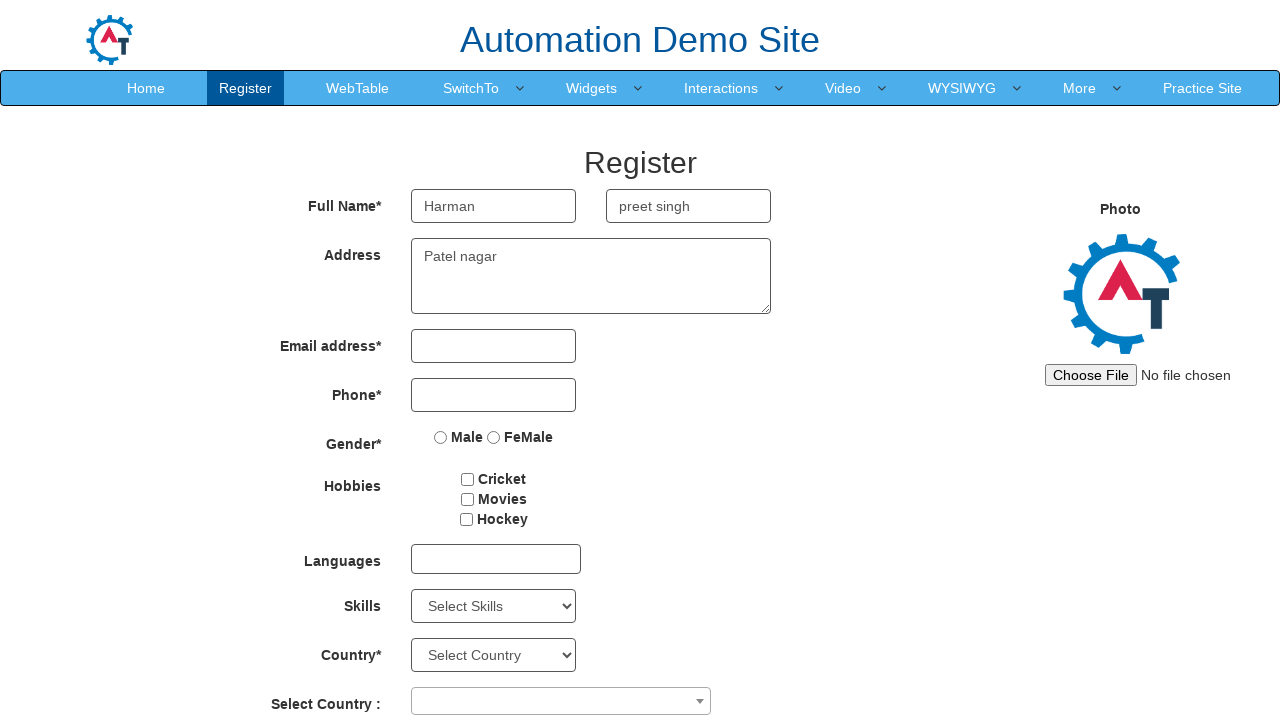

Filled email field with 'harmansaggu1994@example.com' on //input[@type='email']
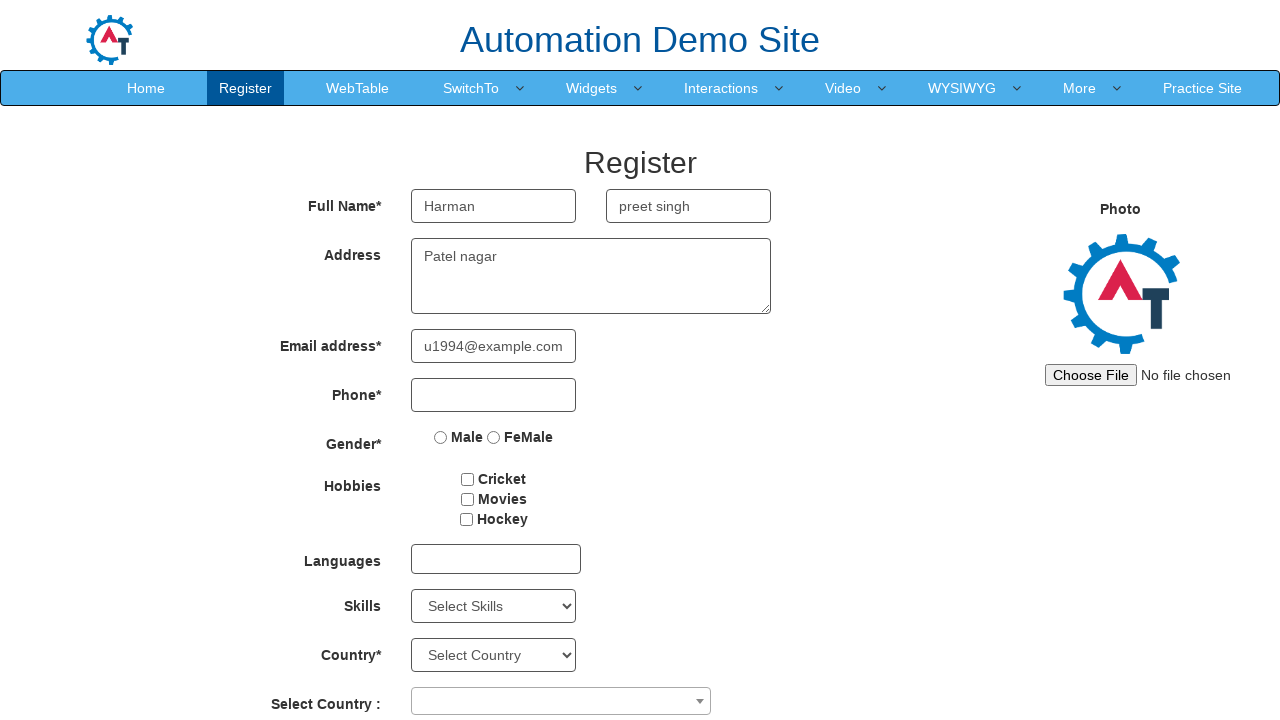

Filled mobile number field with '9582794694' on //input[@type='tel']
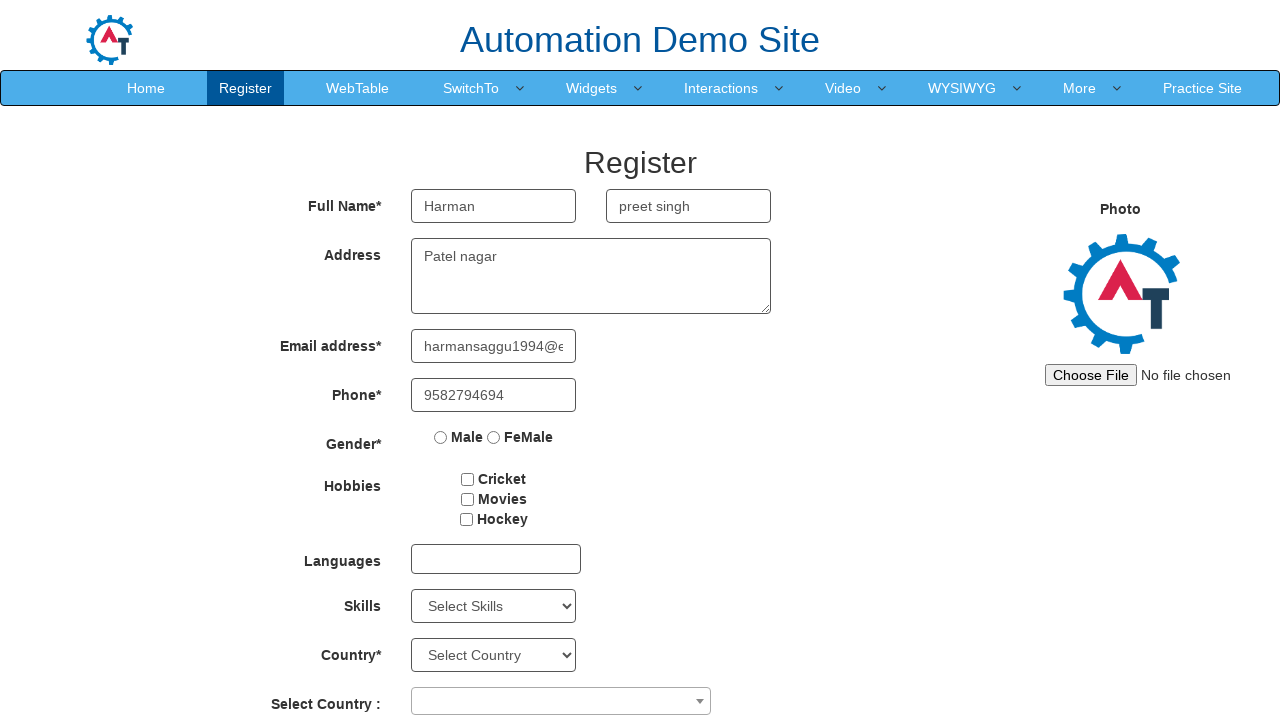

Selected male gender radio button at (441, 437) on xpath=//input[@type='radio']
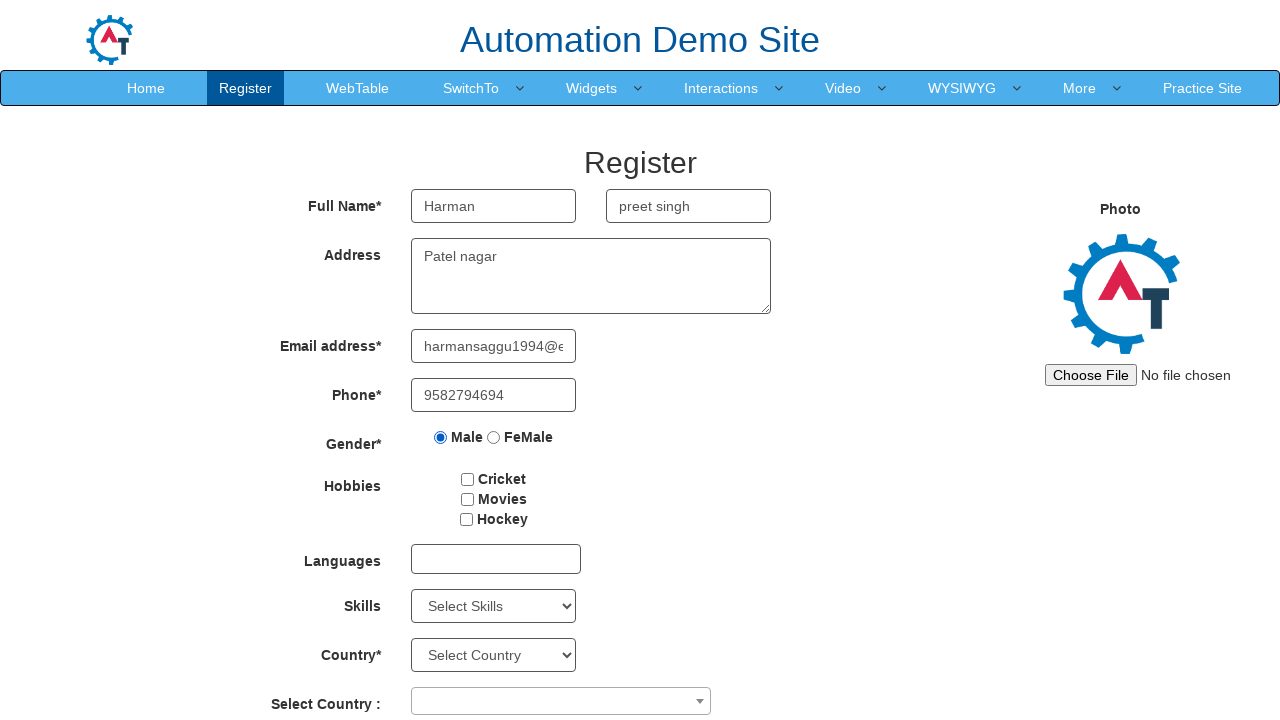

Located all hobby checkboxes
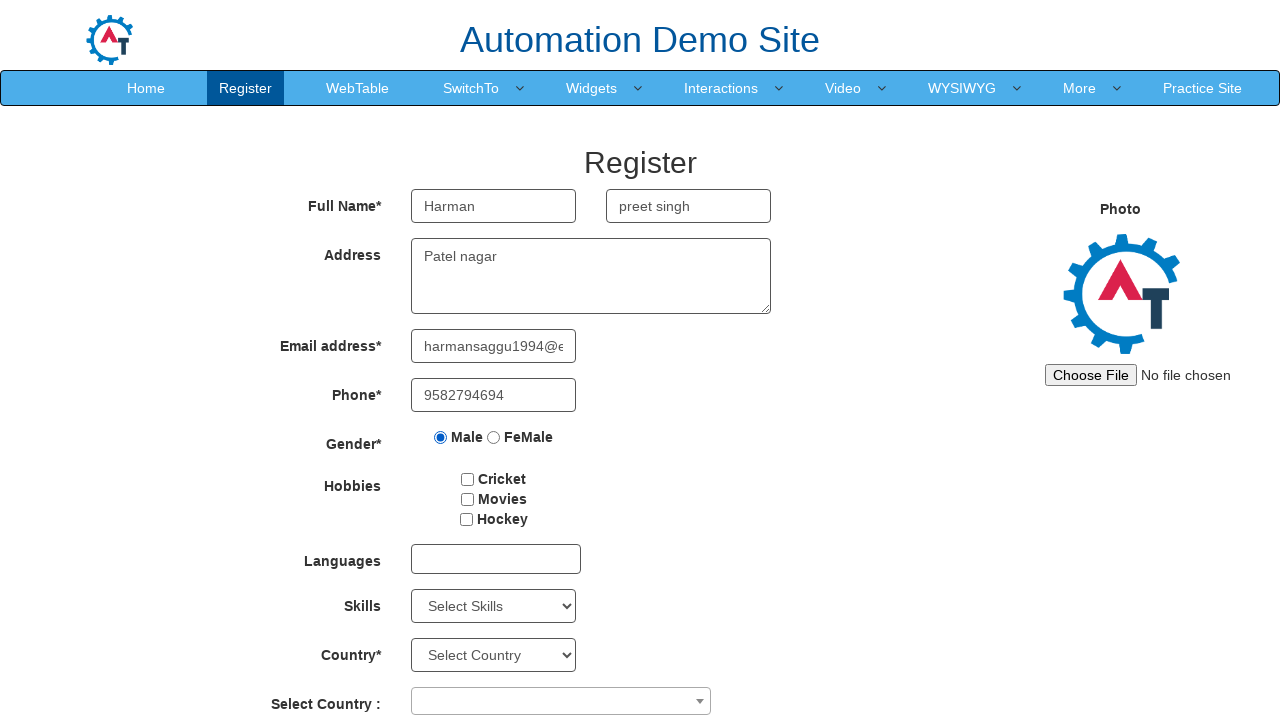

Clicked a hobby checkbox at (468, 479) on xpath=//input[@type='checkbox'] >> nth=0
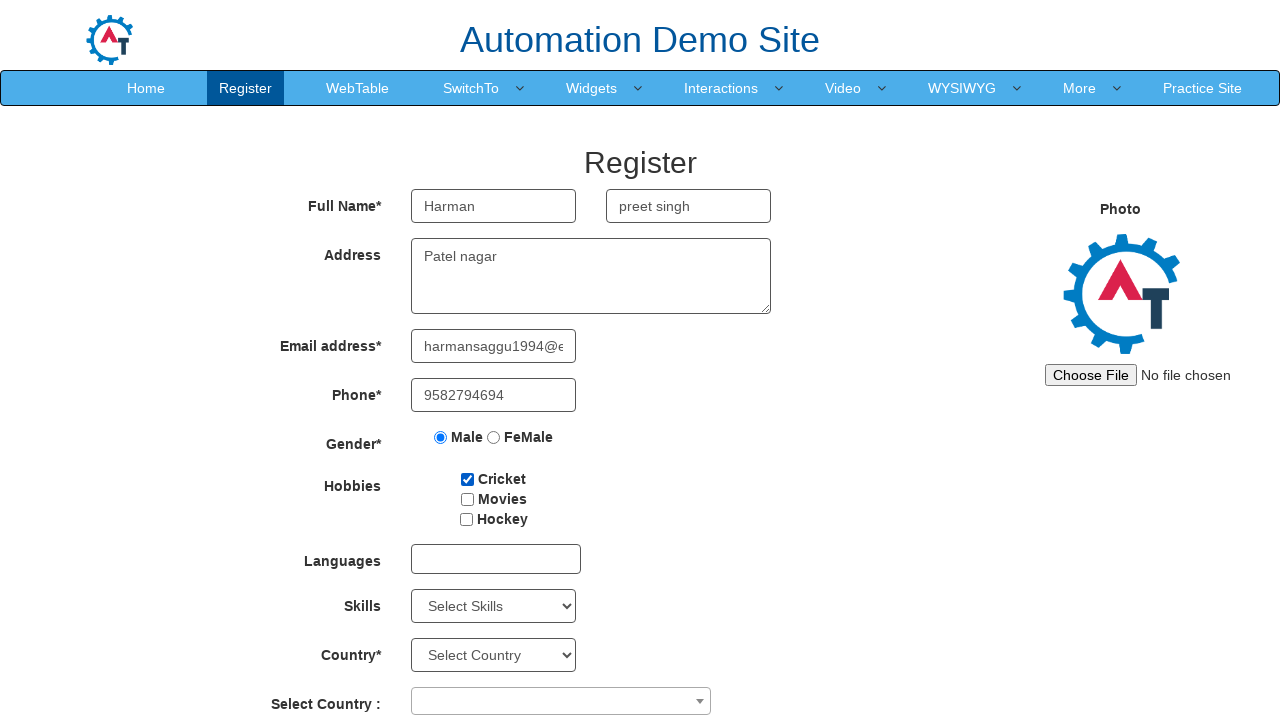

Clicked a hobby checkbox at (467, 499) on xpath=//input[@type='checkbox'] >> nth=1
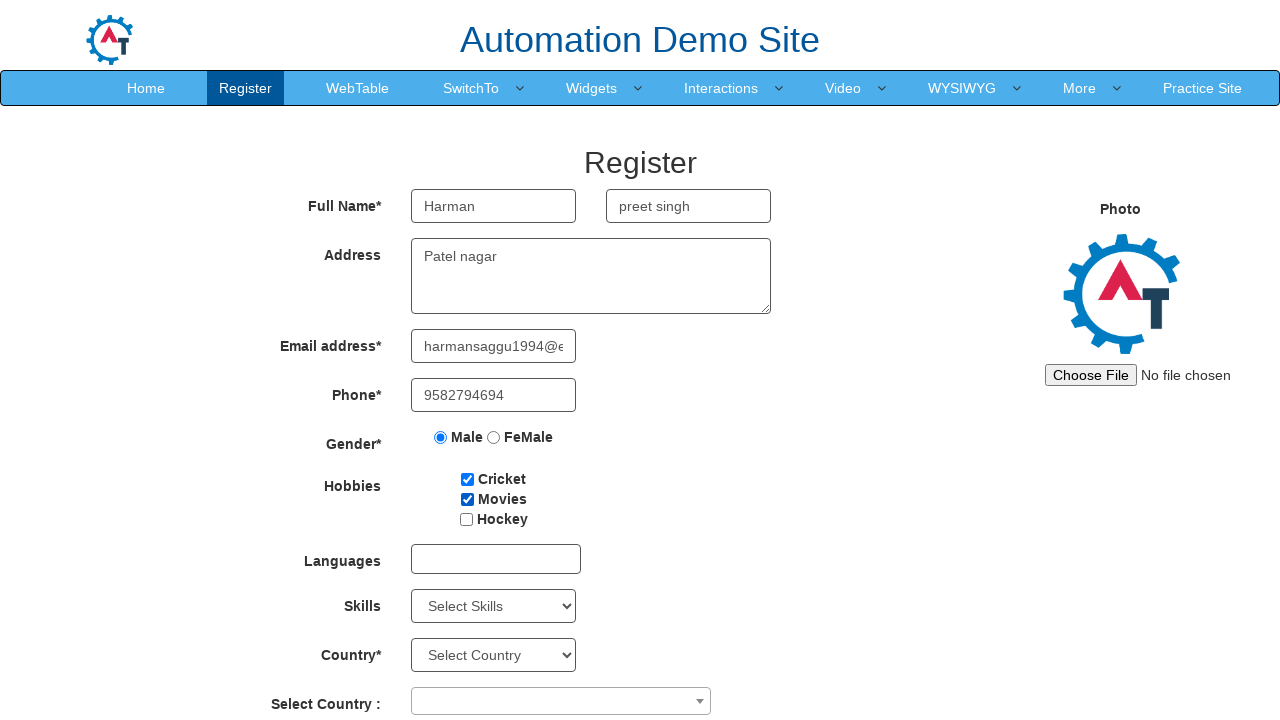

Clicked a hobby checkbox at (466, 519) on xpath=//input[@type='checkbox'] >> nth=2
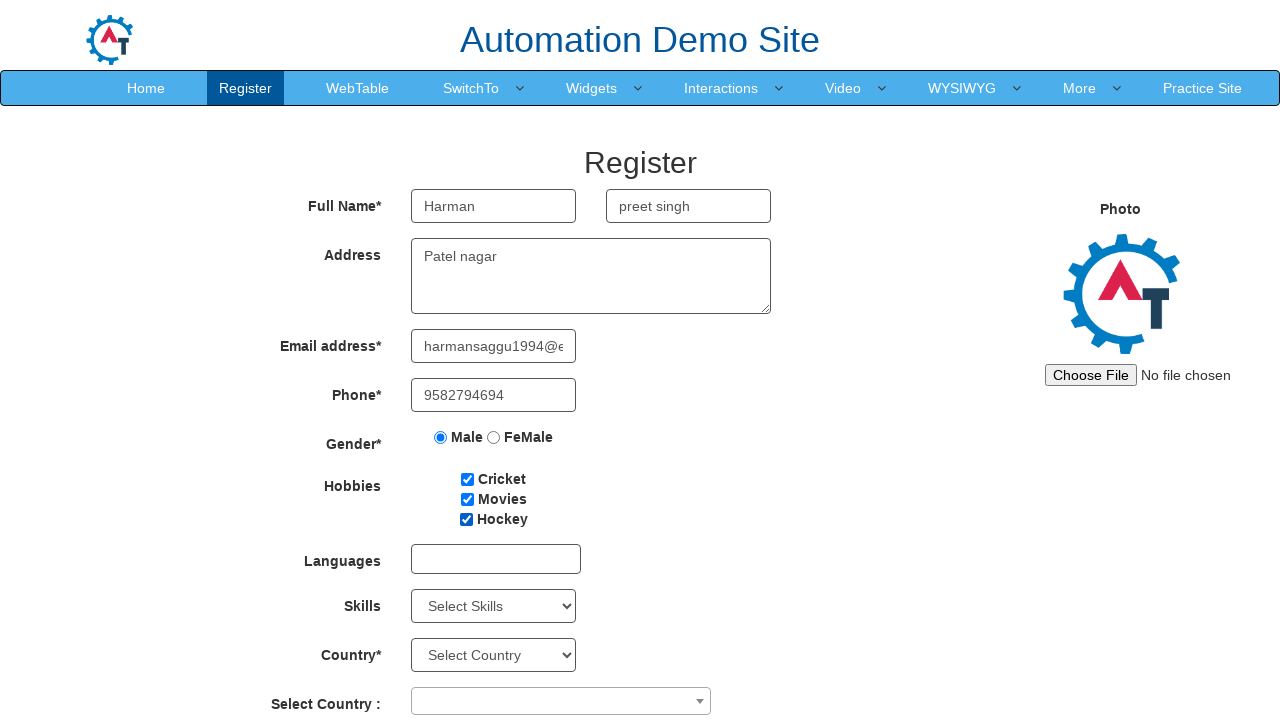

Clicked language dropdown to open at (496, 559) on #msdd
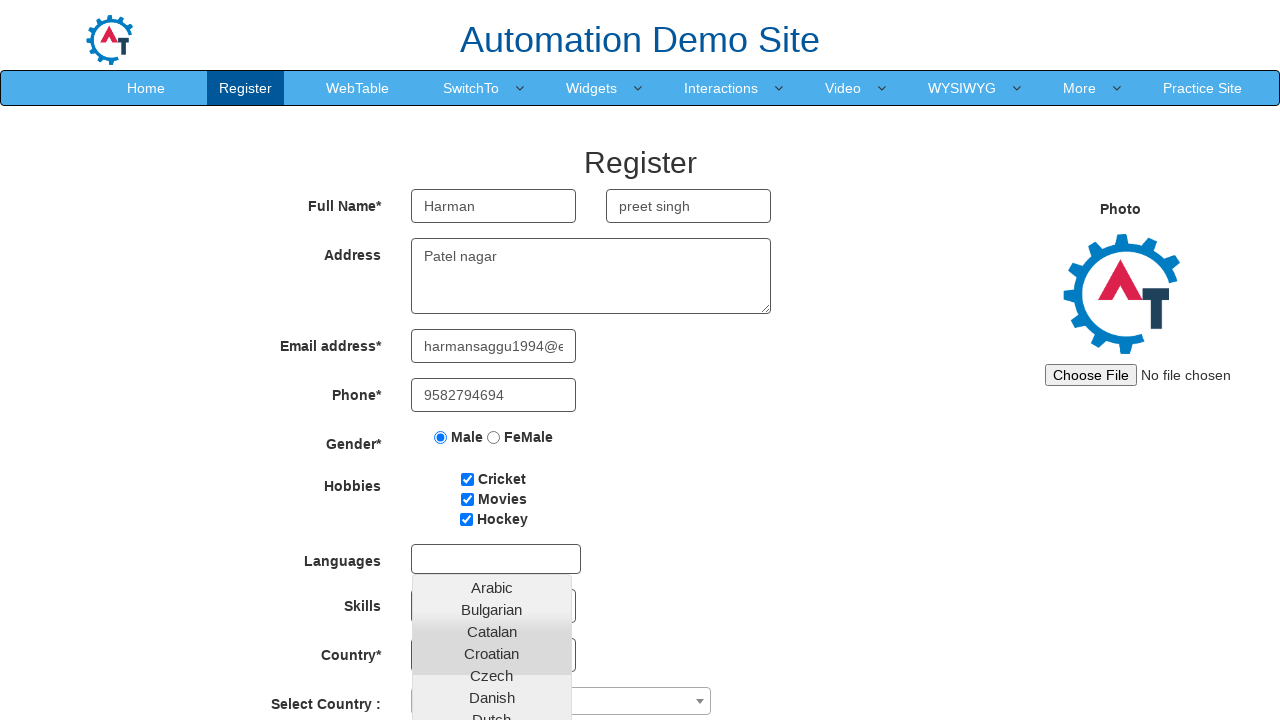

Selected first language from dropdown at (492, 458) on (//div[@style='display: block;']/ul/li)[8]
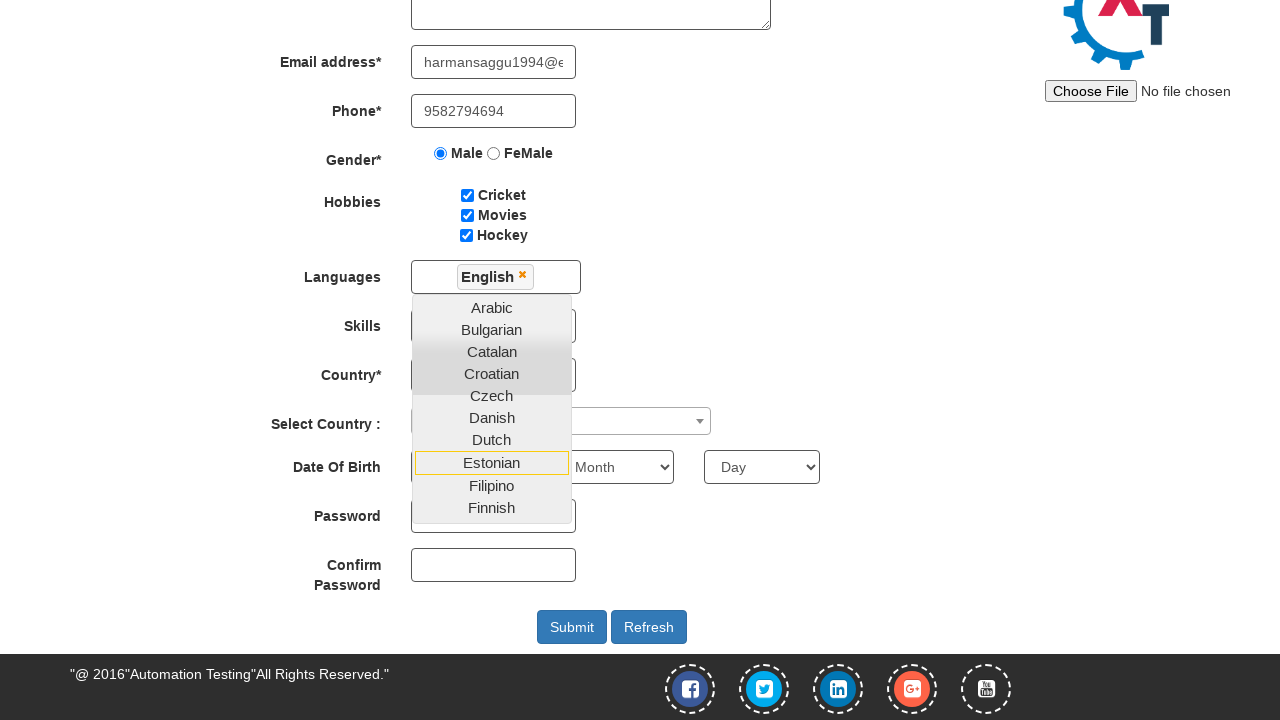

Selected second language from dropdown at (492, 409) on (//div[@style='display: block;']/ul/li)[13]
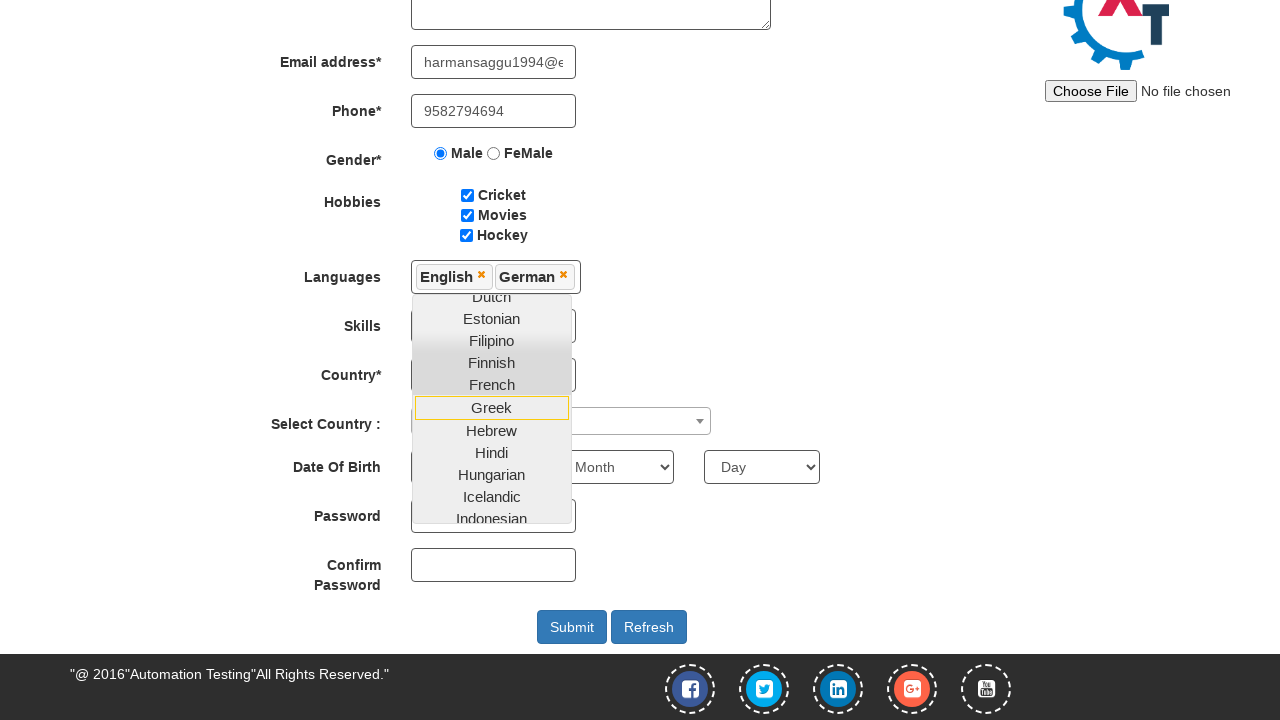

Selected third language from dropdown at (492, 453) on (//div[@style='display: block;']/ul/li)[16]
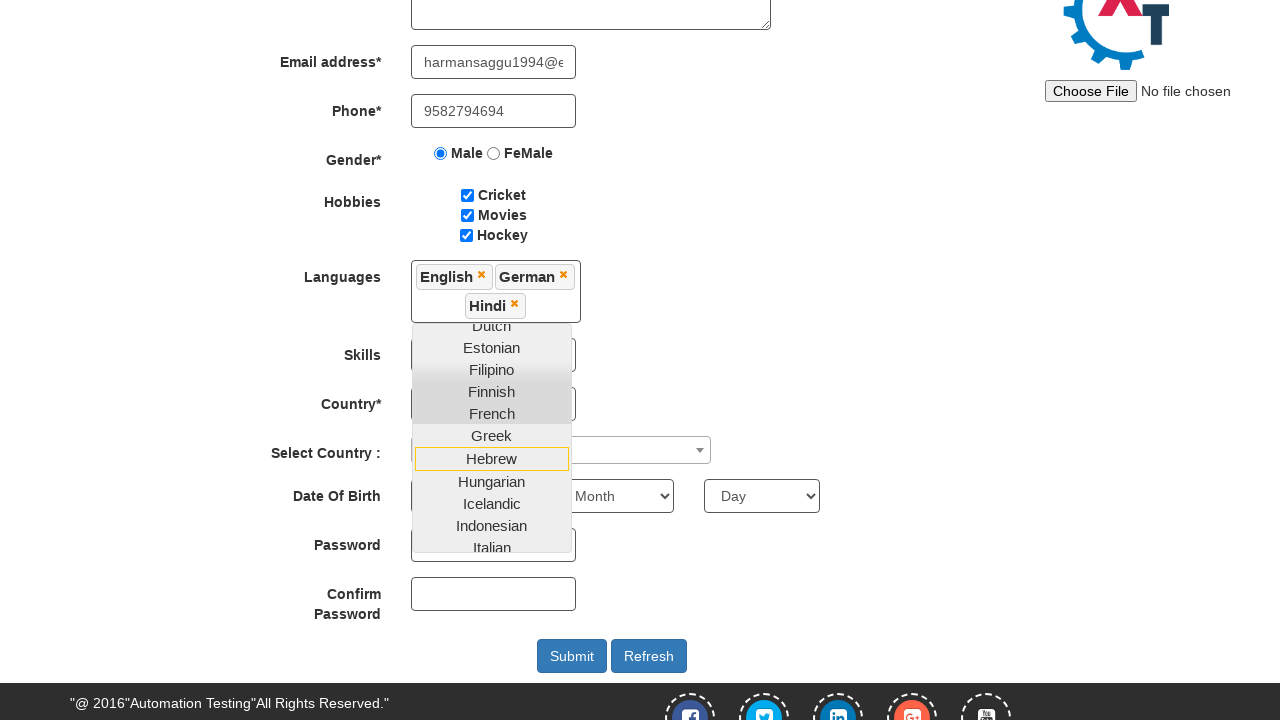

Selected 'Software' from skills dropdown on #Skills
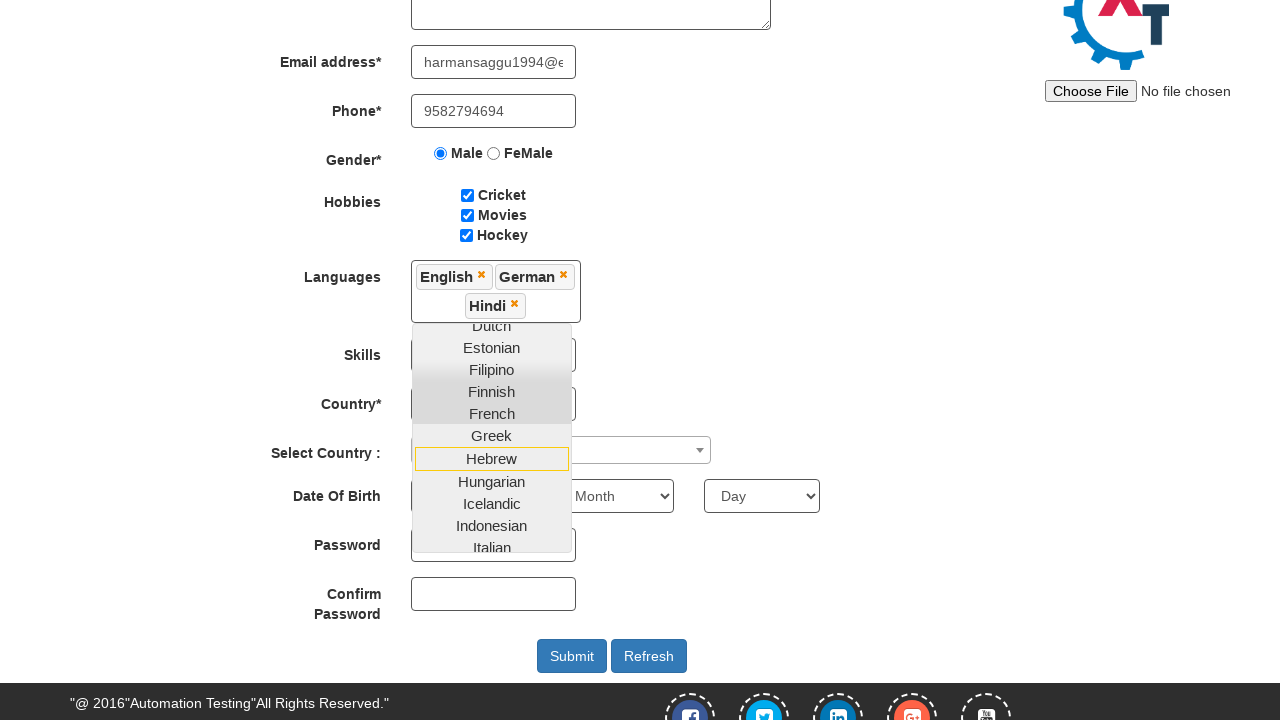

Selected 'Select Country' from countries dropdown on #countries
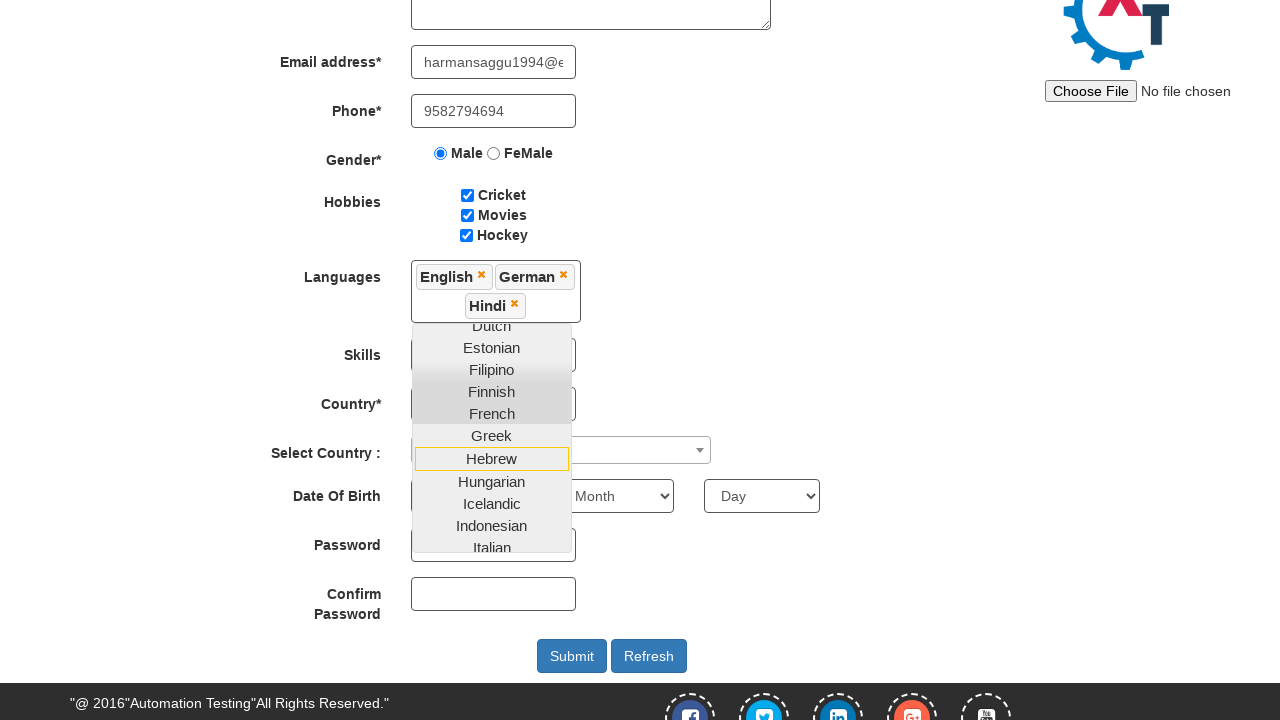

Clicked country selection dropdown arrow at (700, 450) on xpath=//span[@class='select2-selection__arrow']
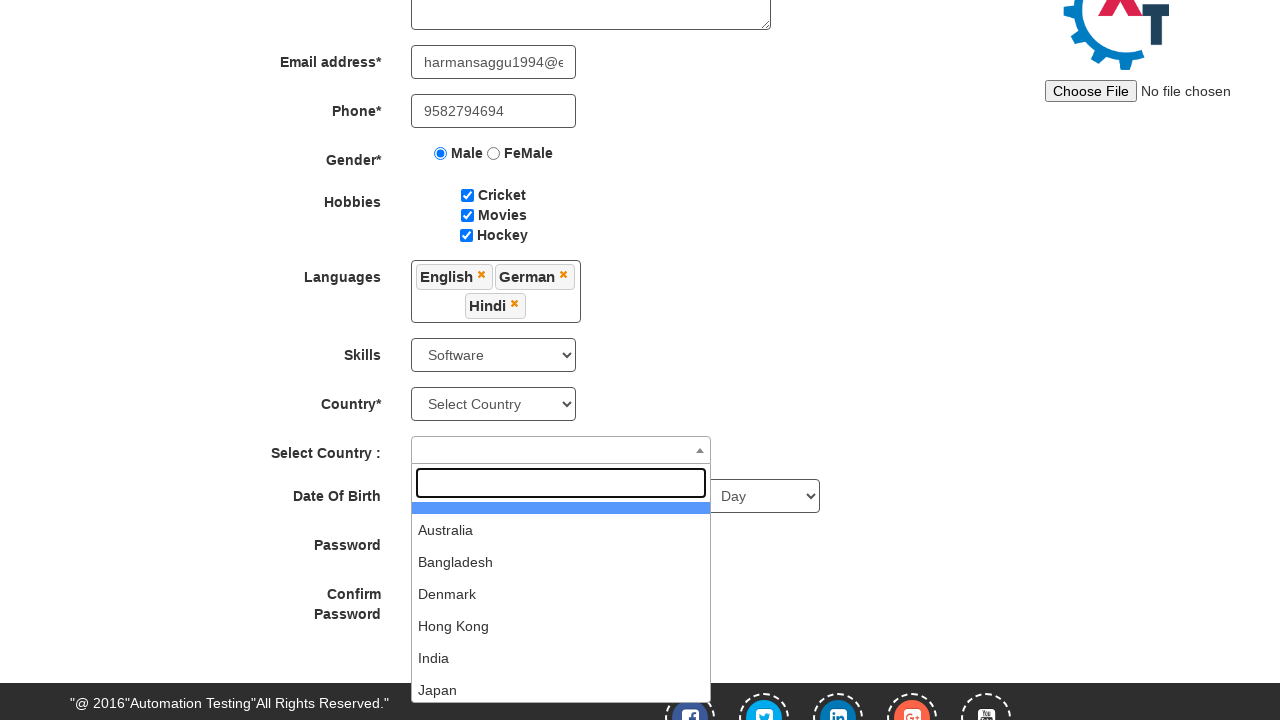

Selected 'India' from country list at (561, 658) on xpath=//li[contains(text(),'India')]
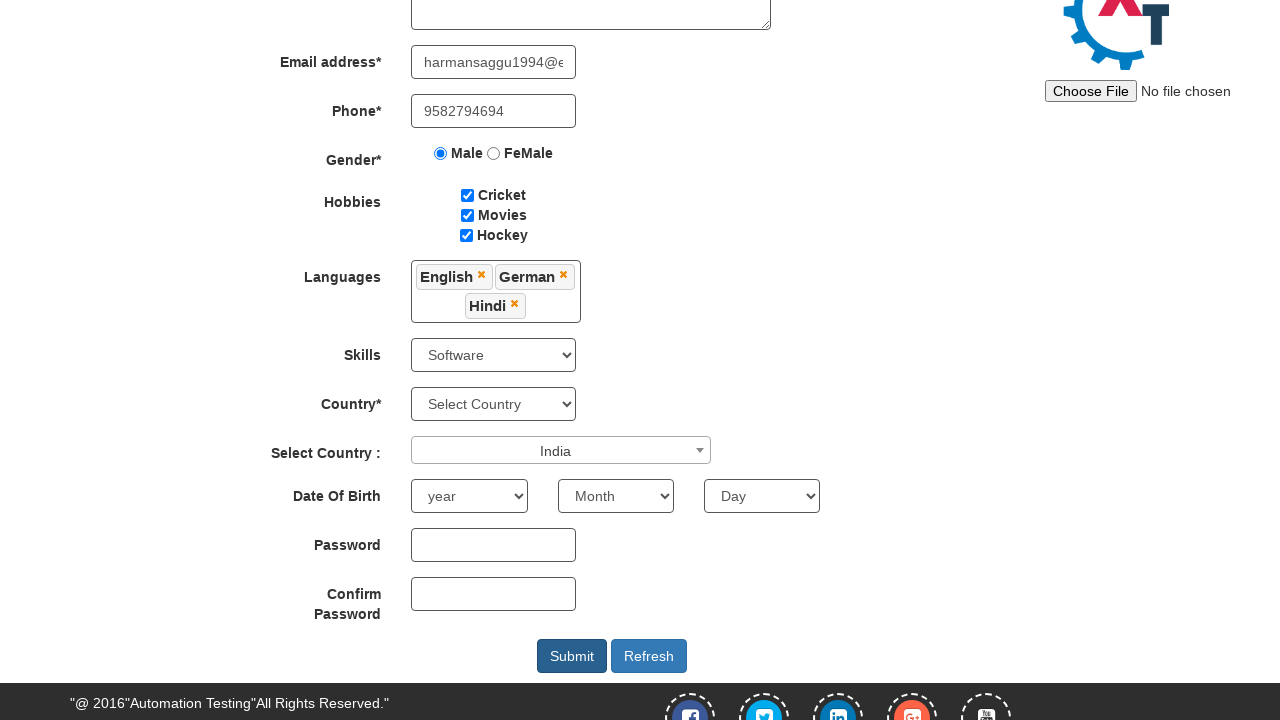

Selected birth year '1995' from dropdown on #yearbox
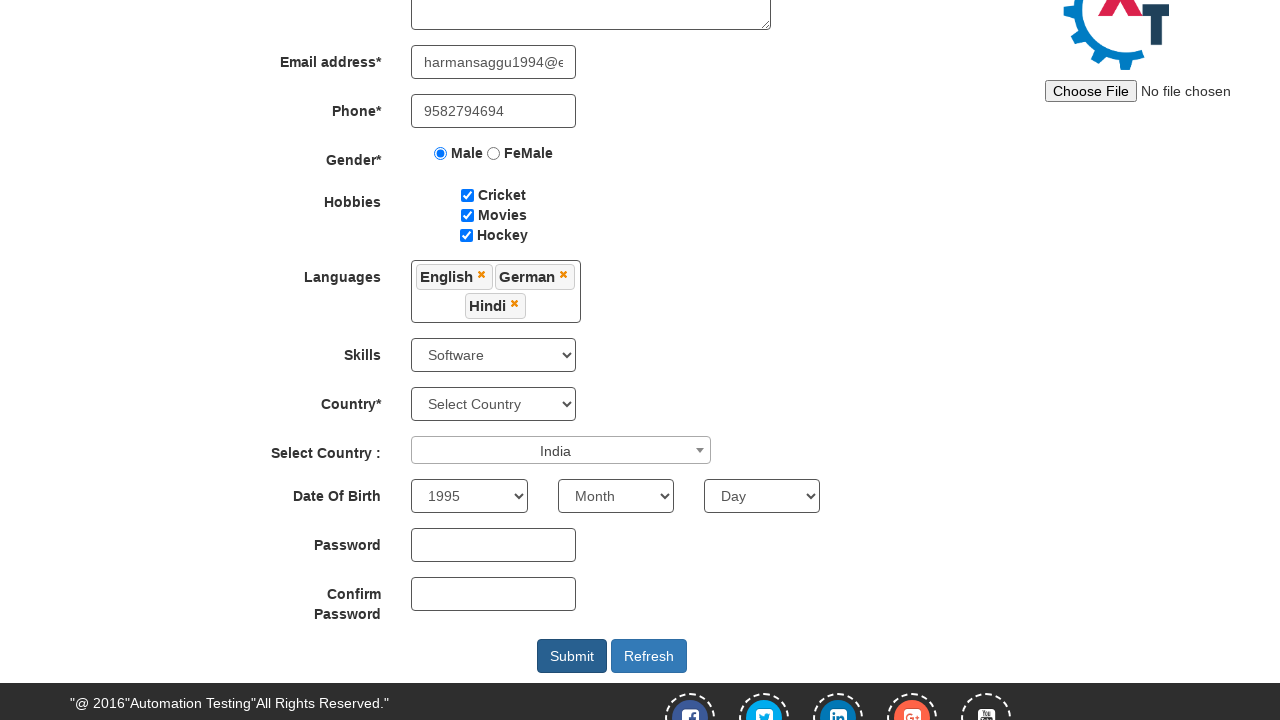

Selected birth month 'August' from dropdown on //select[@placeholder='Month']
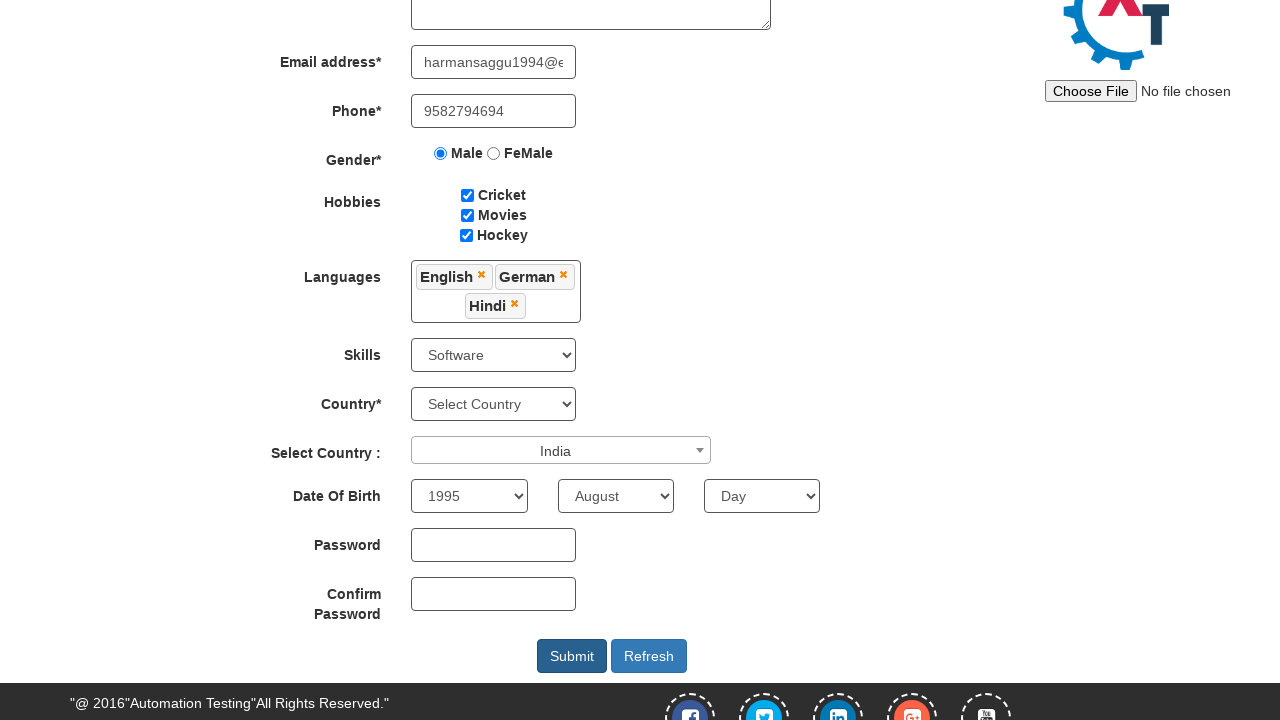

Selected birth day '28' from dropdown on #daybox
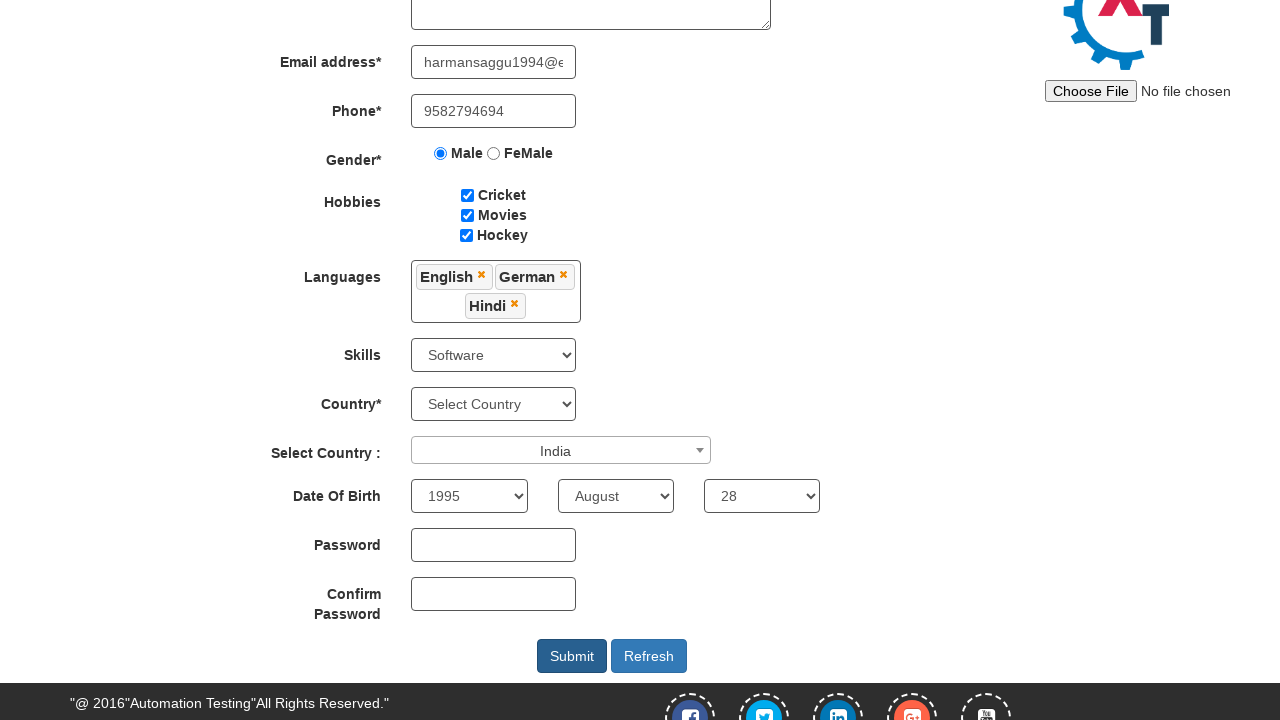

Filled password field with 'Harmansaggu@2808' on #firstpassword
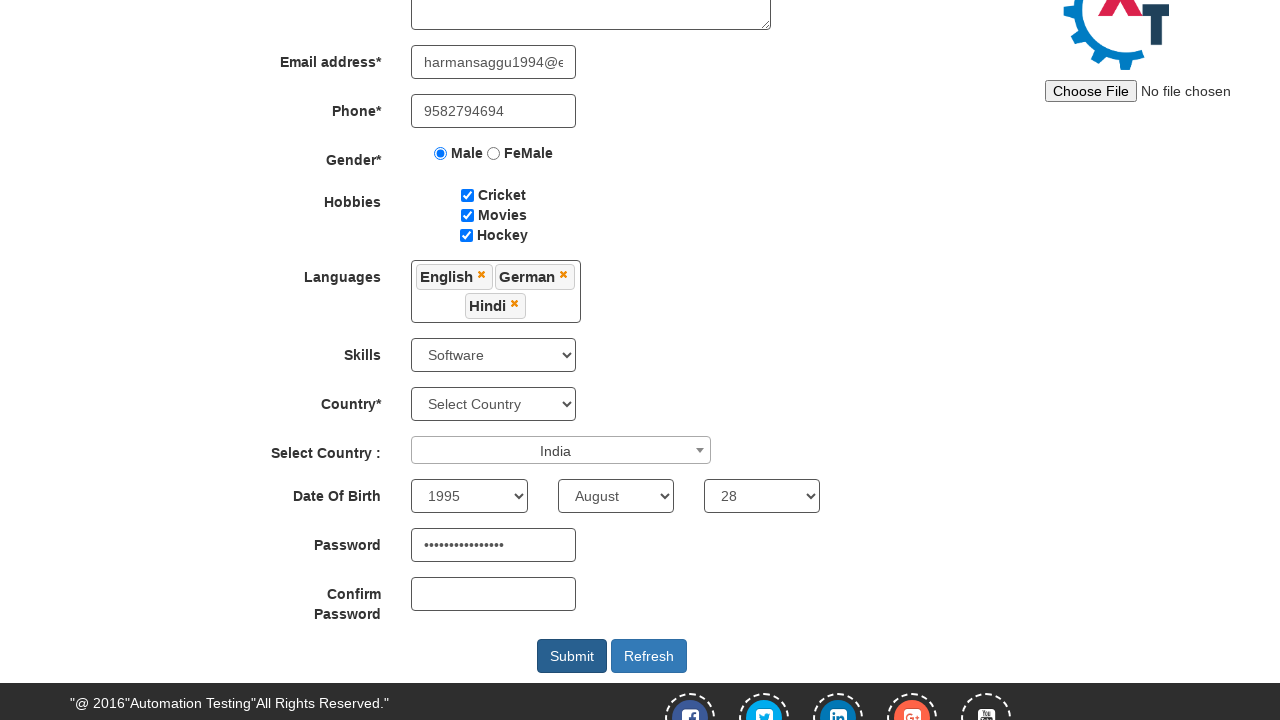

Filled confirm password field with 'Harmansaggu@2808' on #secondpassword
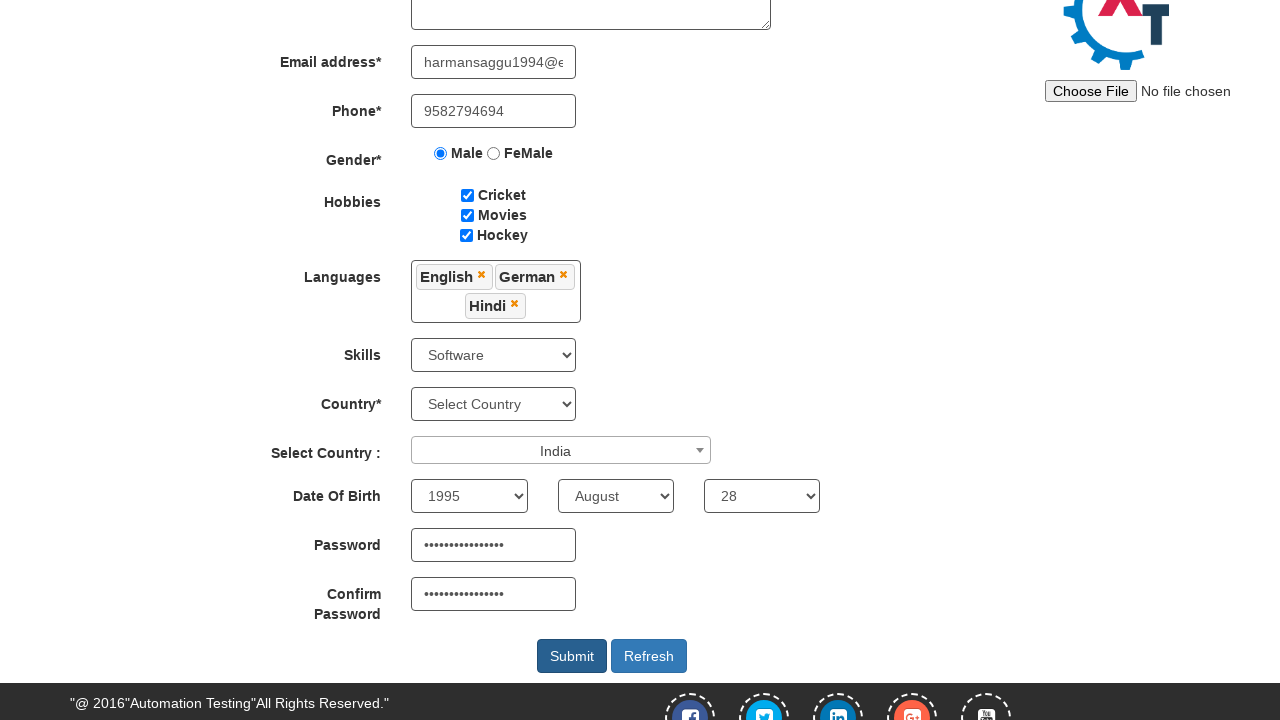

Located submit button
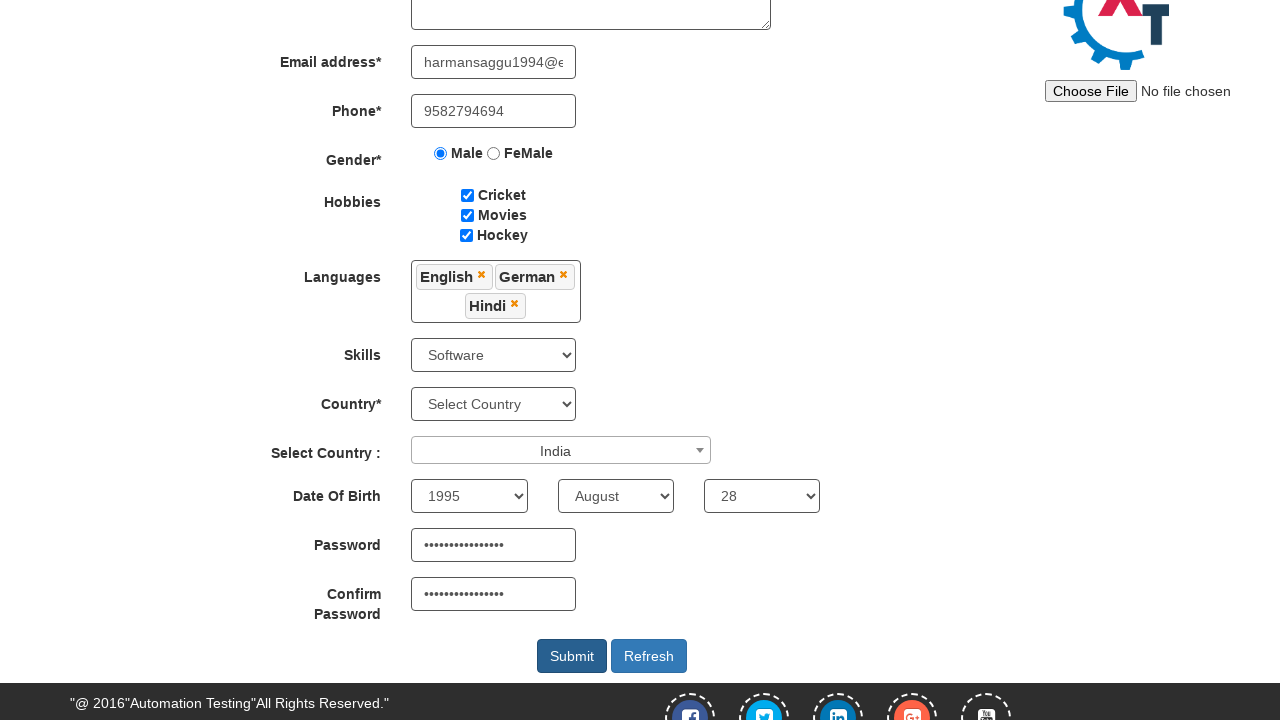

Submit button is enabled
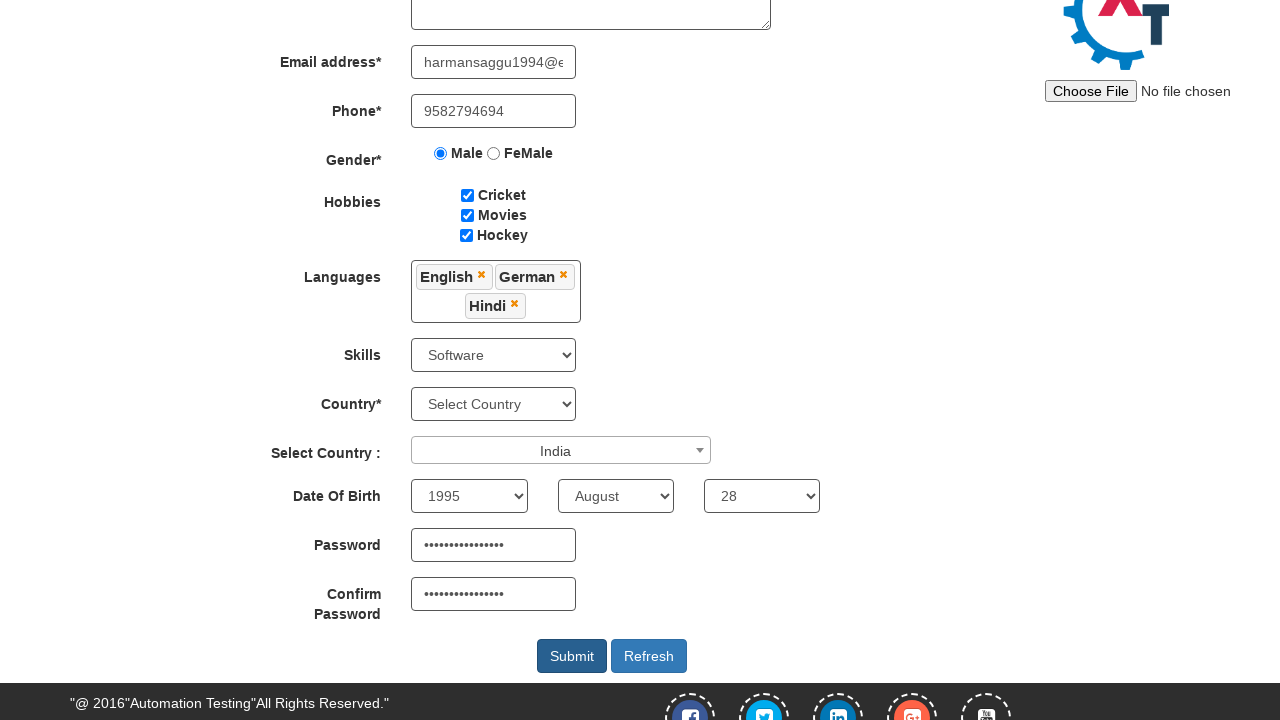

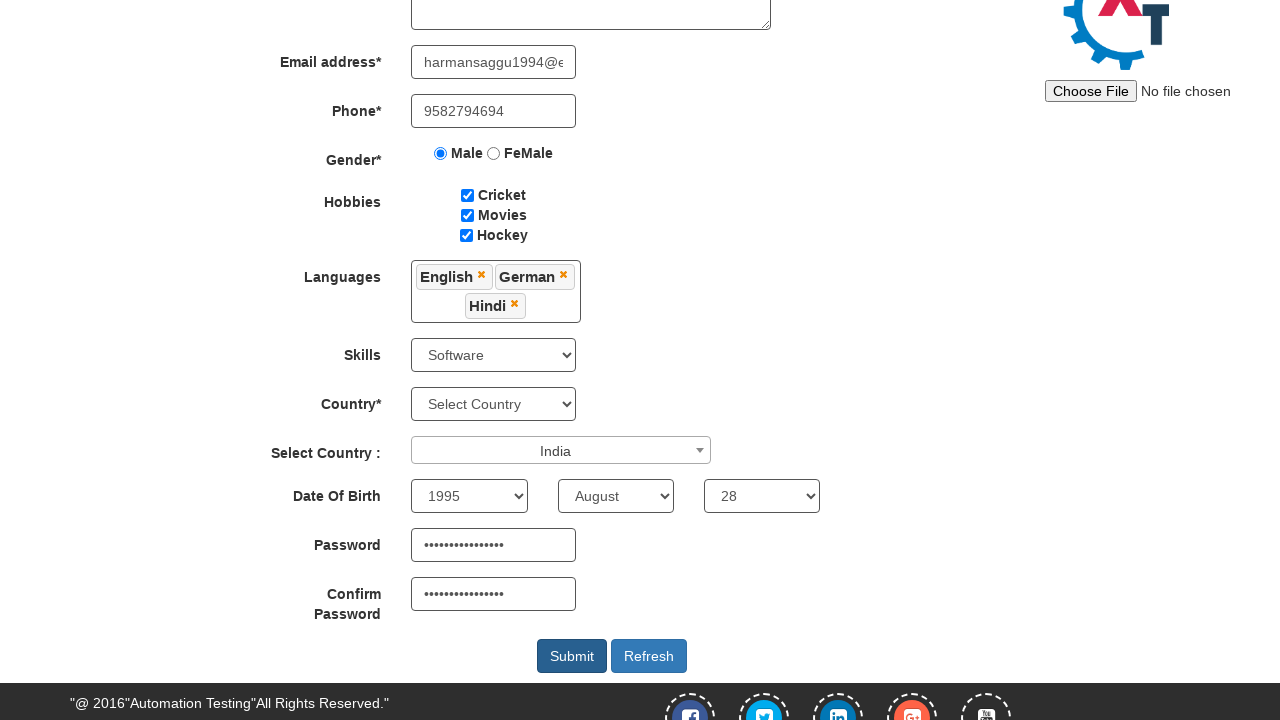